Navigates to VWO app homepage and clicks on the "Start a free trial" link

Starting URL: https://app.vwo.com

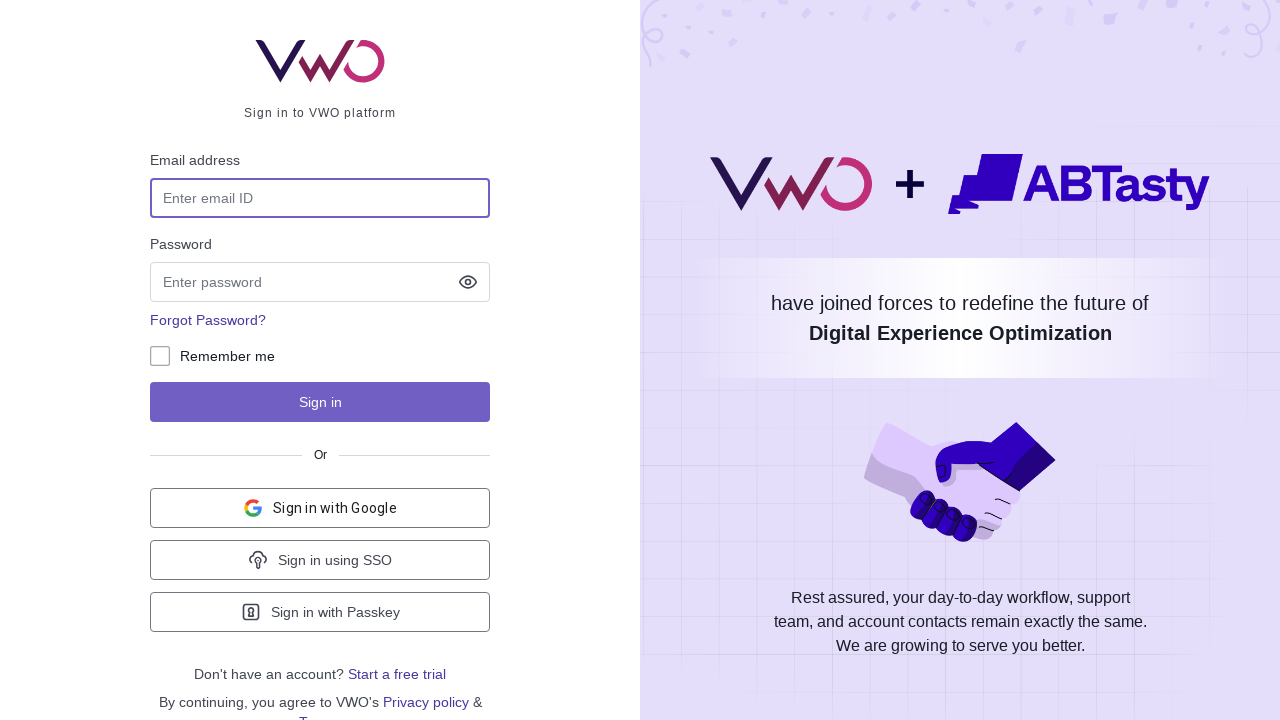

Navigated to VWO app homepage
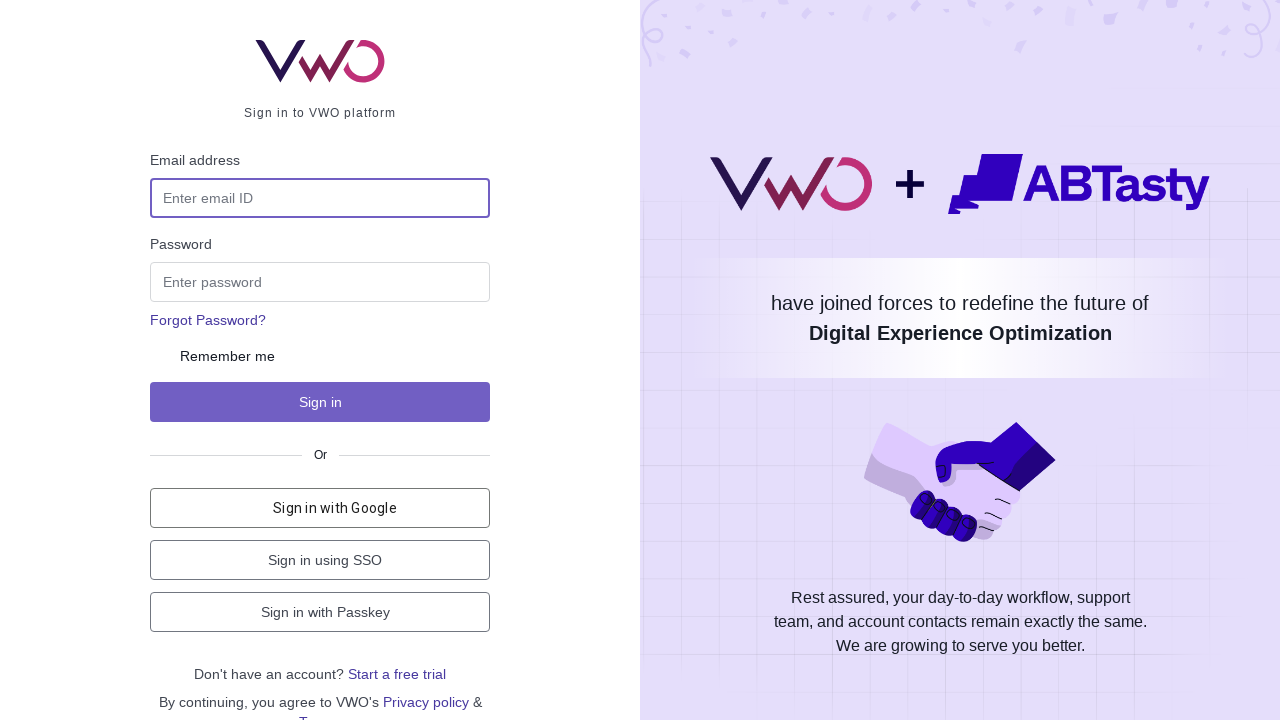

Clicked on the 'Start a free trial' link at (397, 674) on a:text('Start a free trial')
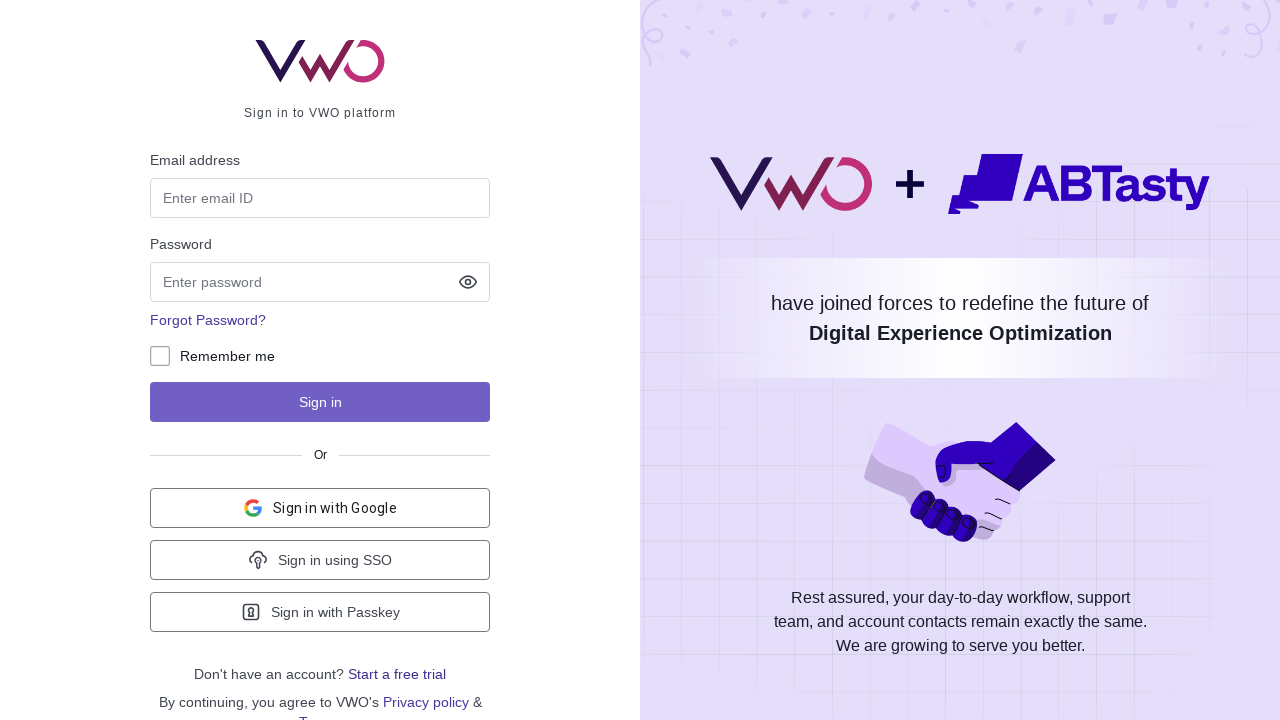

Waited for page to fully load (networkidle)
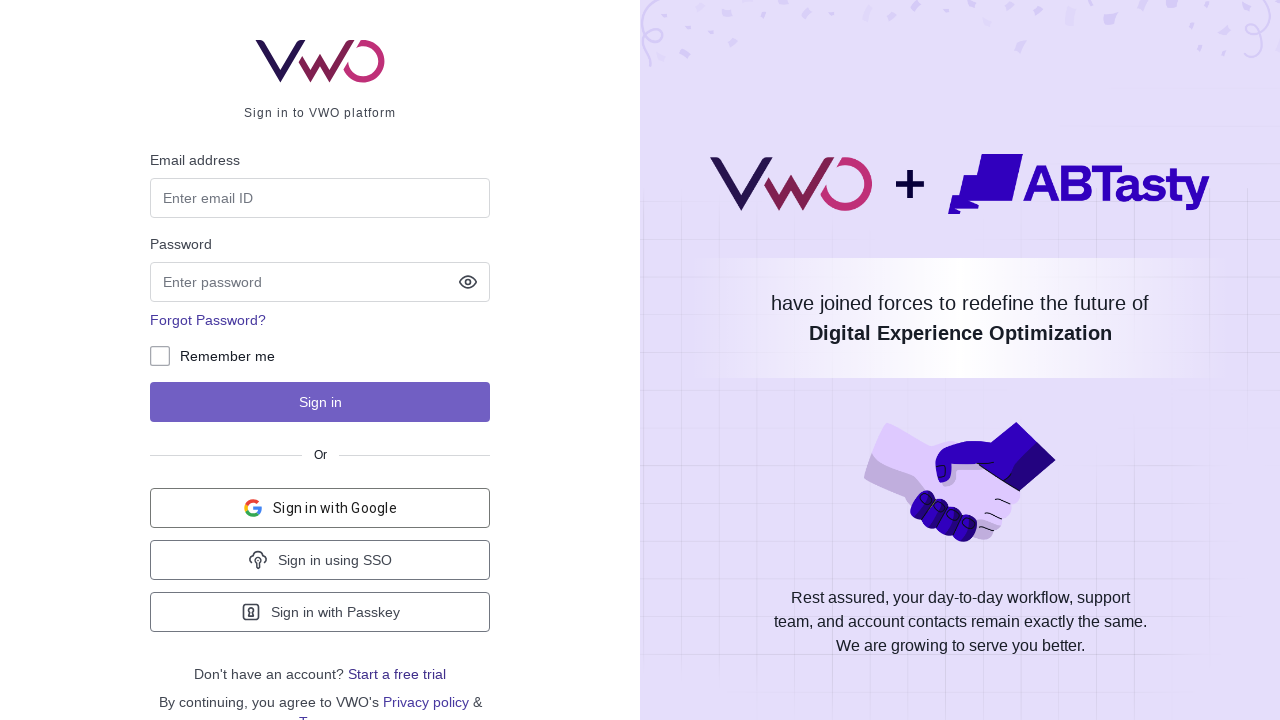

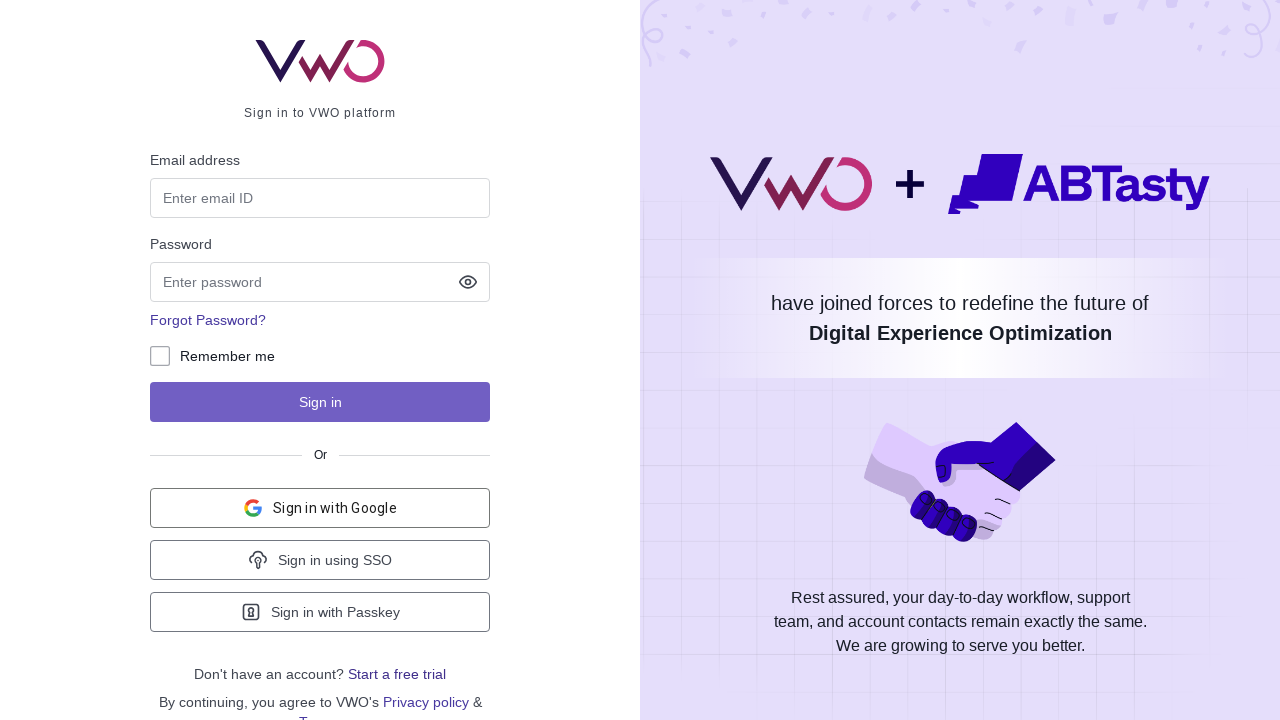